Tests various JavaScript alert types on demoqa.com including simple alerts, timed alerts, confirmation dialogs, and prompt dialogs with accept, dismiss, and text input actions.

Starting URL: https://demoqa.com/

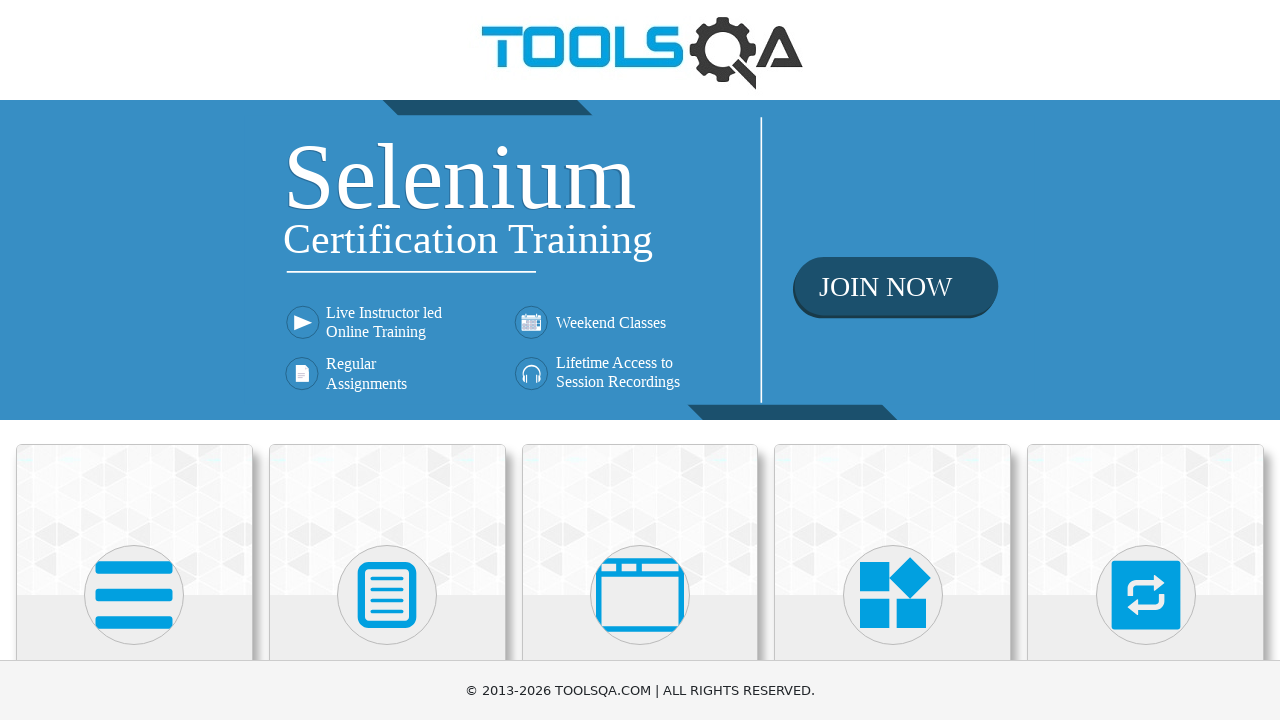

Scrolled 'Alerts, Frame & Windows' card into view
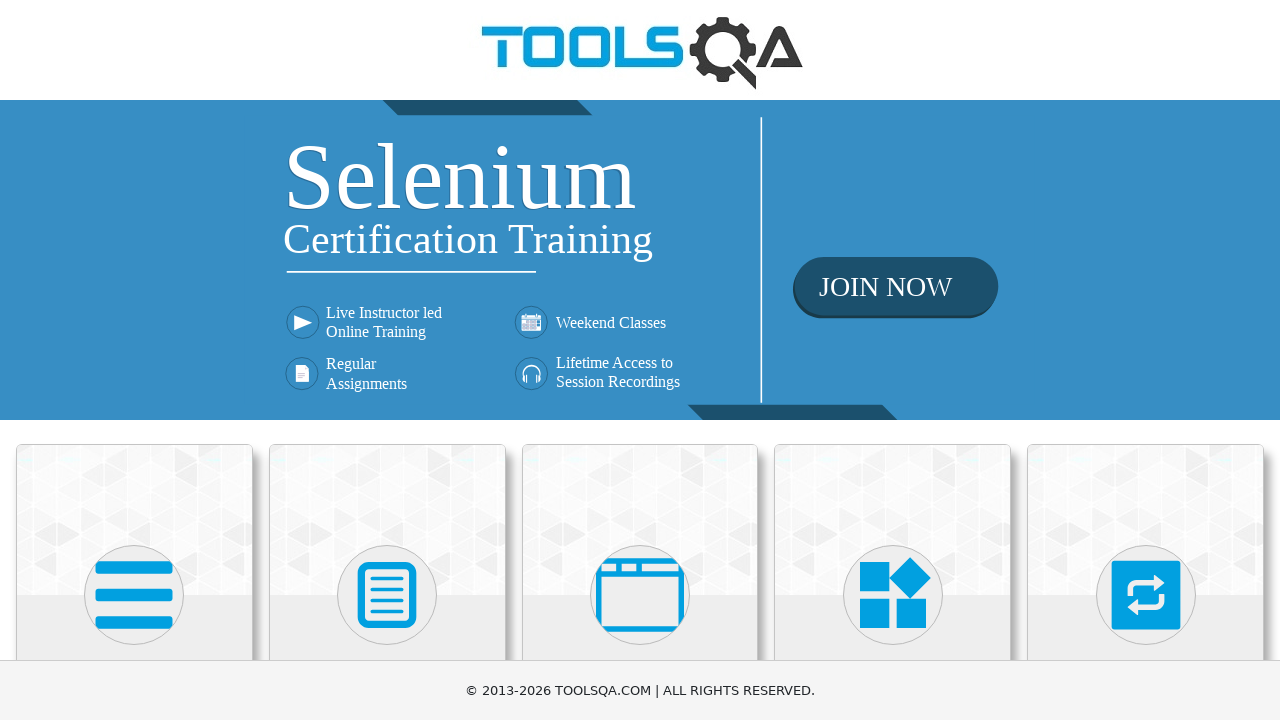

Clicked 'Alerts, Frame & Windows' card at (640, 360) on xpath=//div[@class='card-body']//h5[text()='Alerts, Frame & Windows']
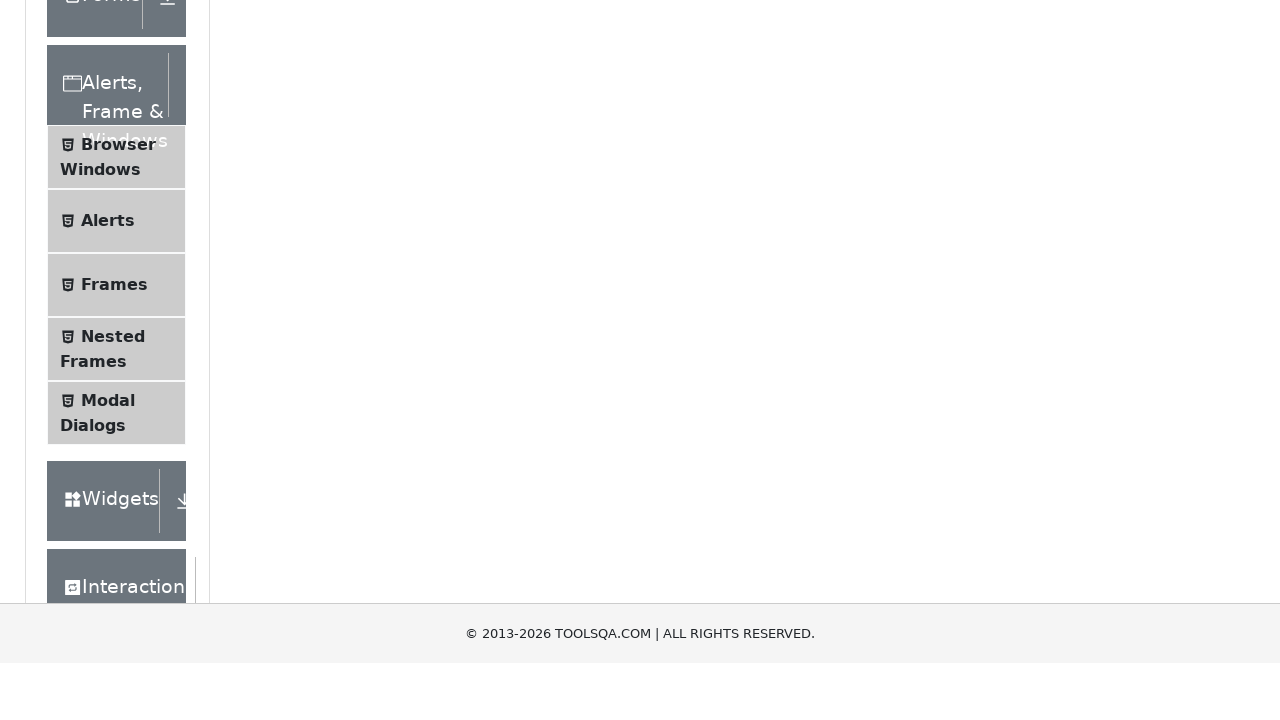

Clicked 'Alerts' menu item at (108, 501) on xpath=//span[.='Alerts']
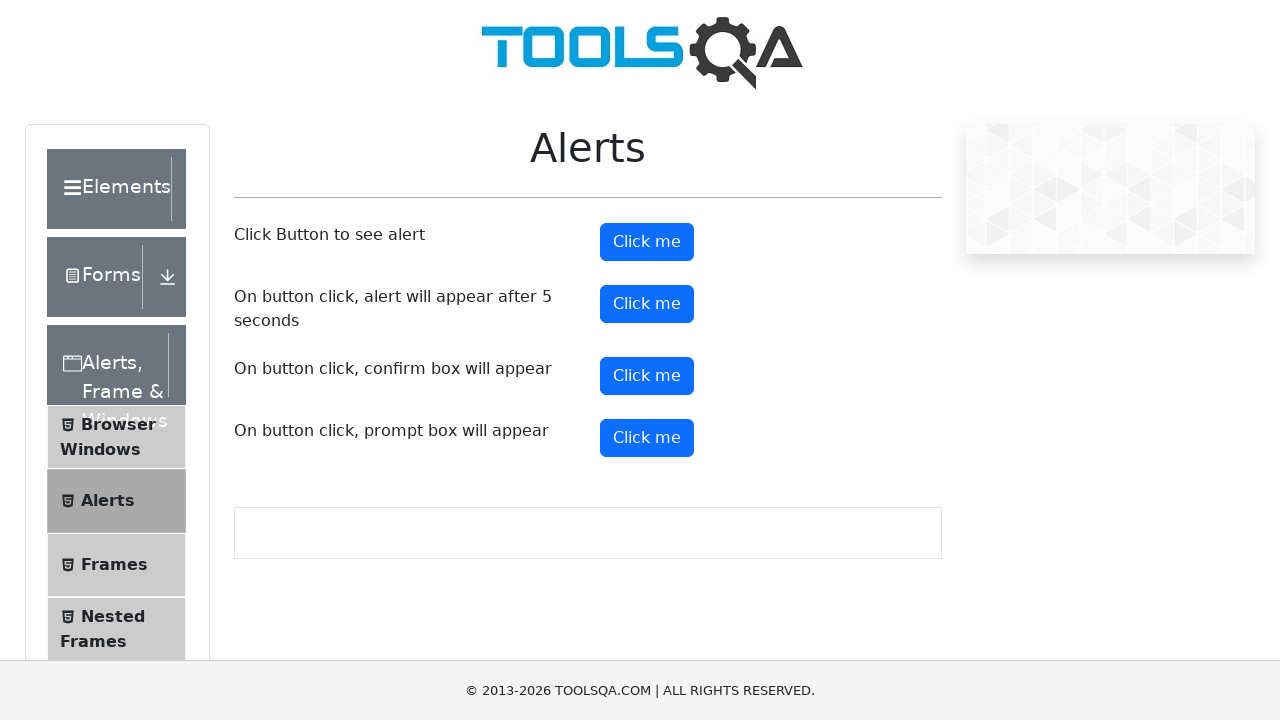

Clicked alert button to trigger simple alert at (647, 242) on #alertButton
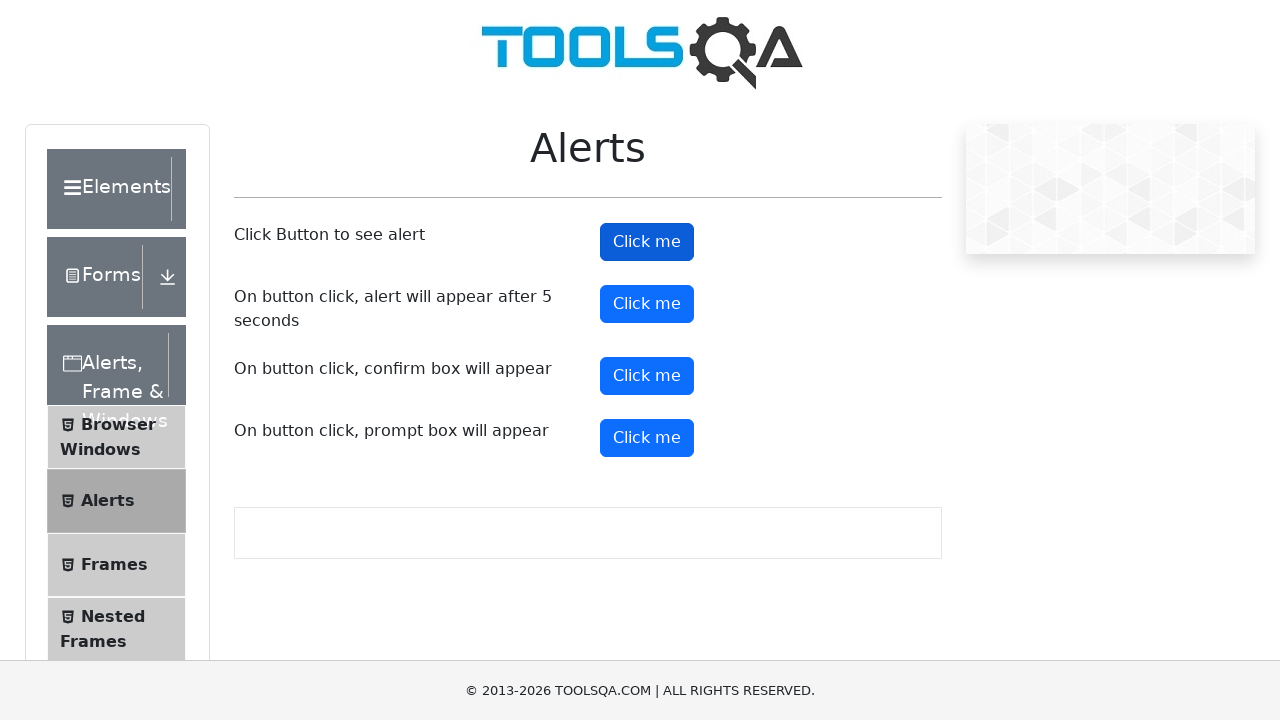

Waited 500ms for alert to appear
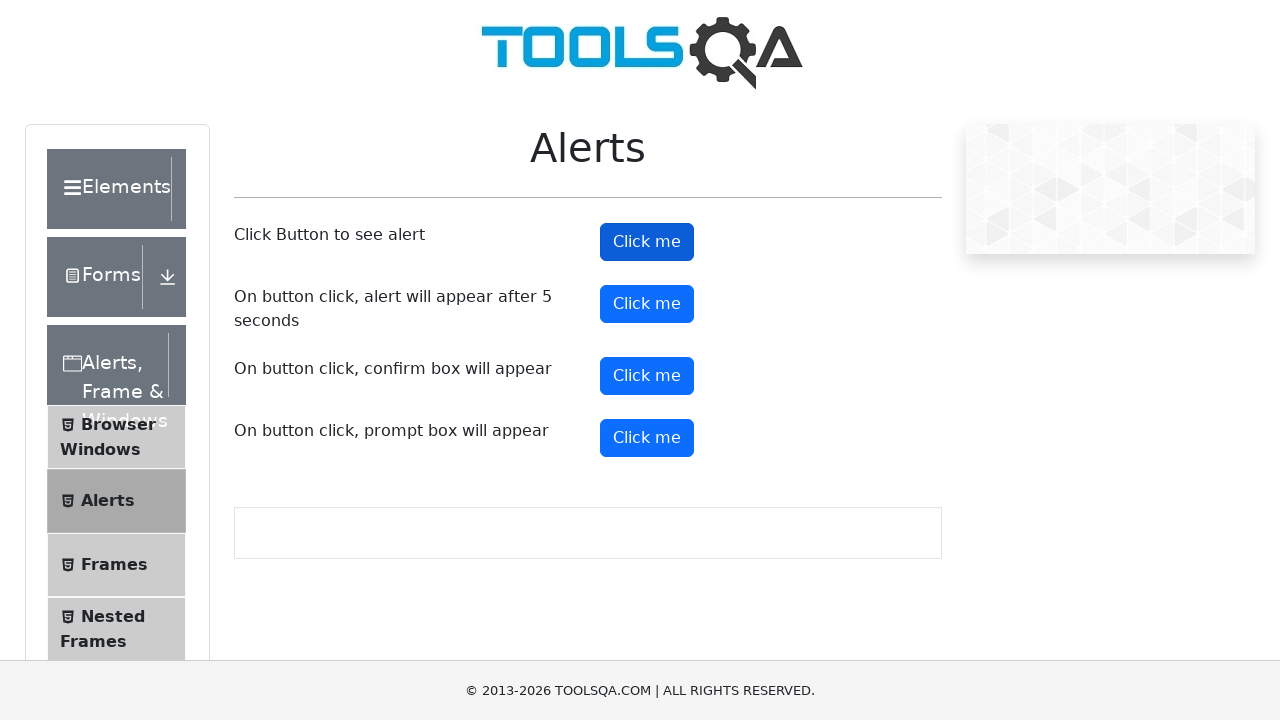

Registered dialog handler to accept alerts
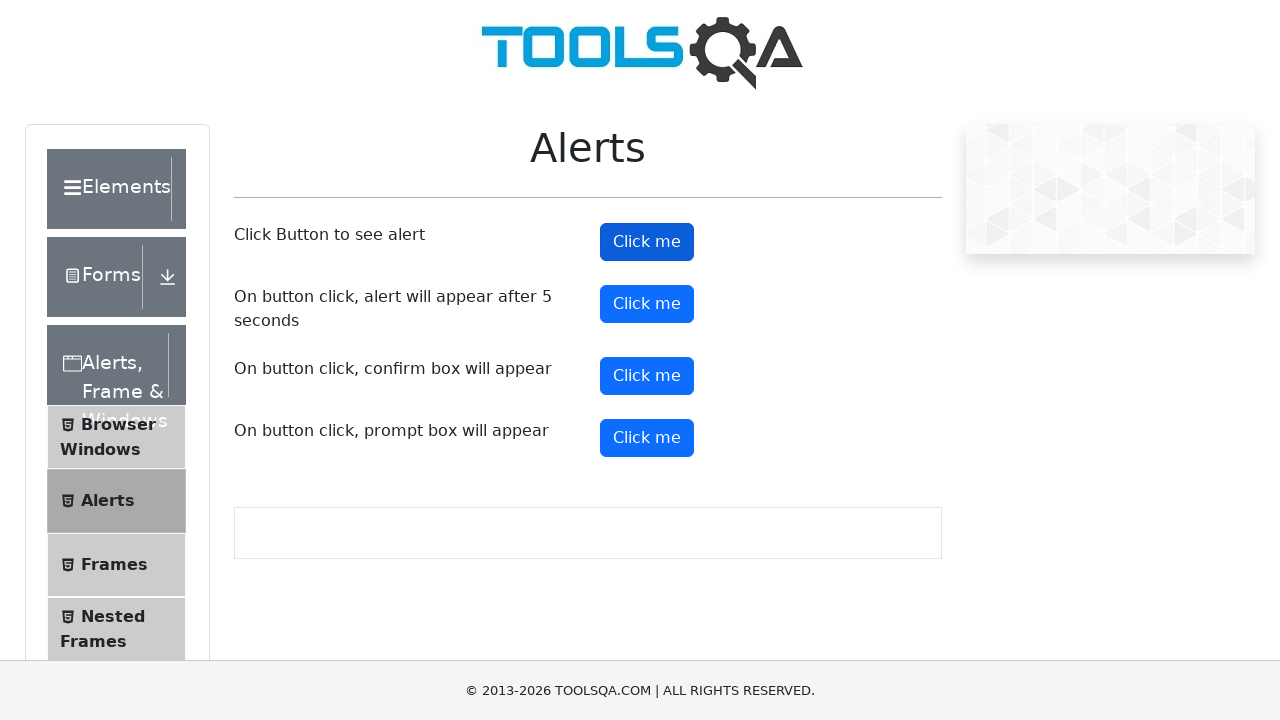

Clicked timer alert button at (647, 304) on #timerAlertButton
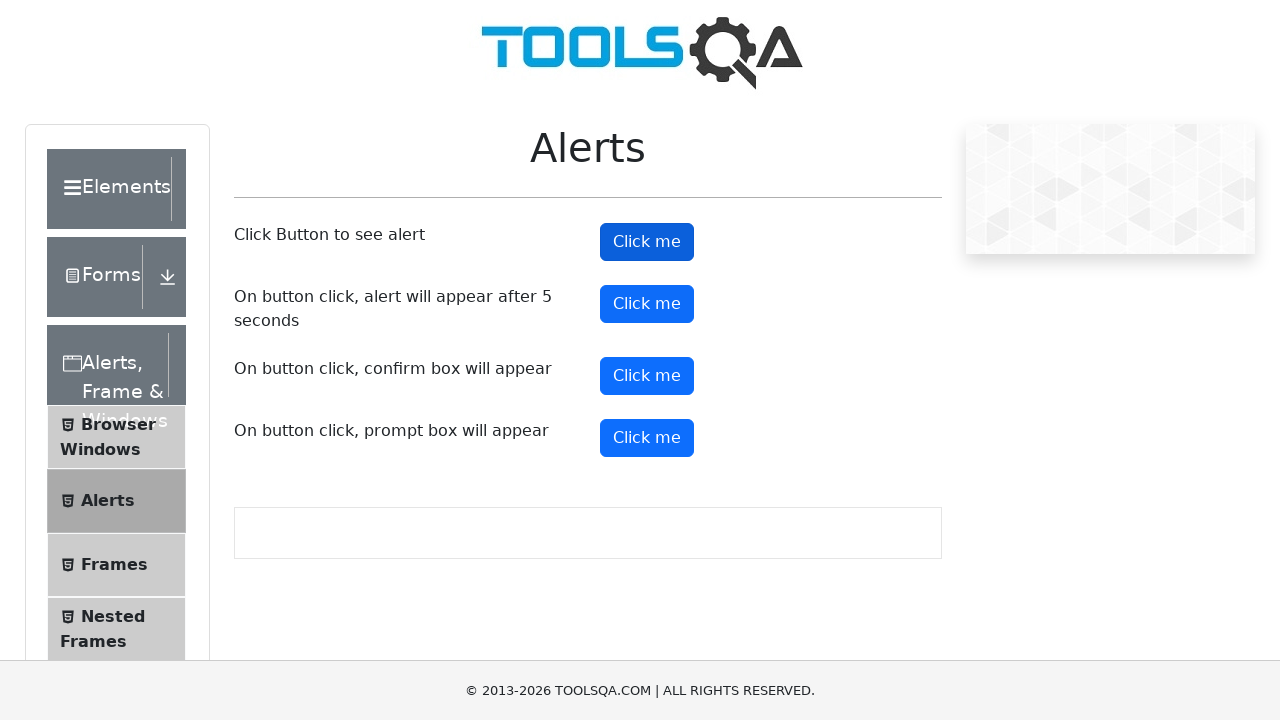

Waited 5500ms for timed alert to appear and auto-accepted
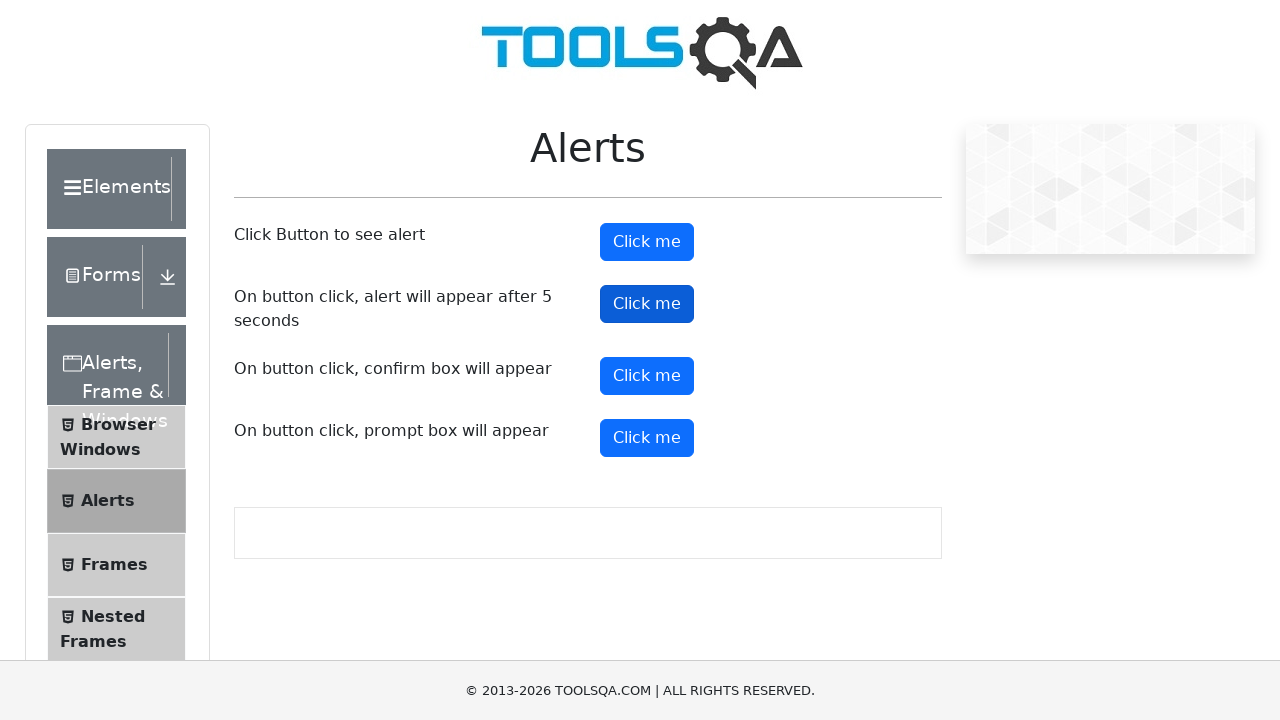

Clicked confirm button to trigger confirmation dialog at (647, 376) on #confirmButton
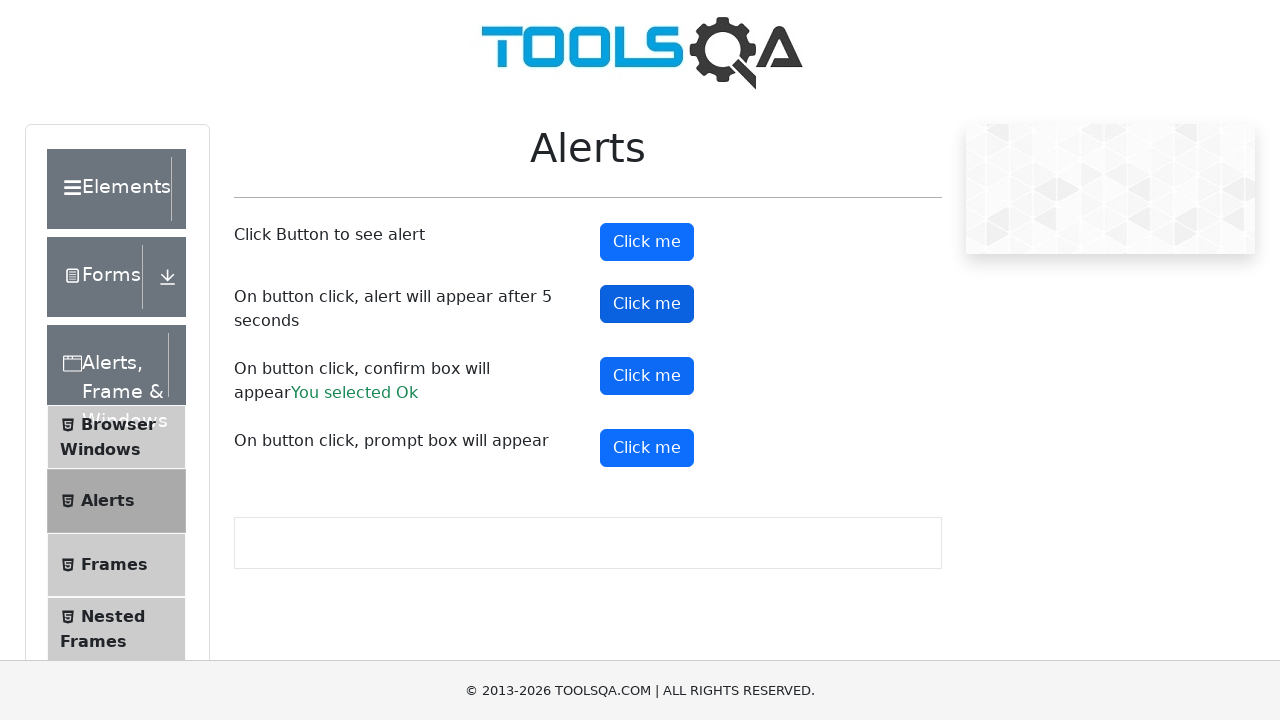

Waited 500ms for confirmation dialog to appear
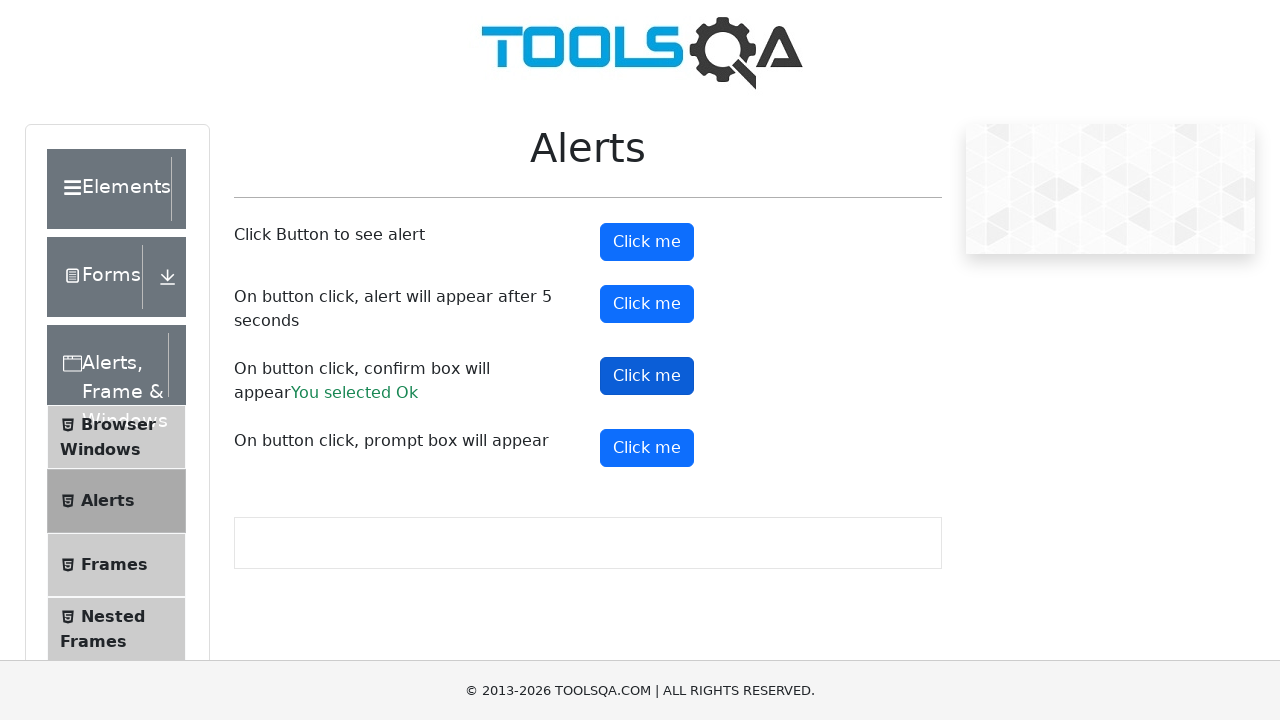

Clicked prompt button to trigger prompt dialog at (647, 448) on #promtButton
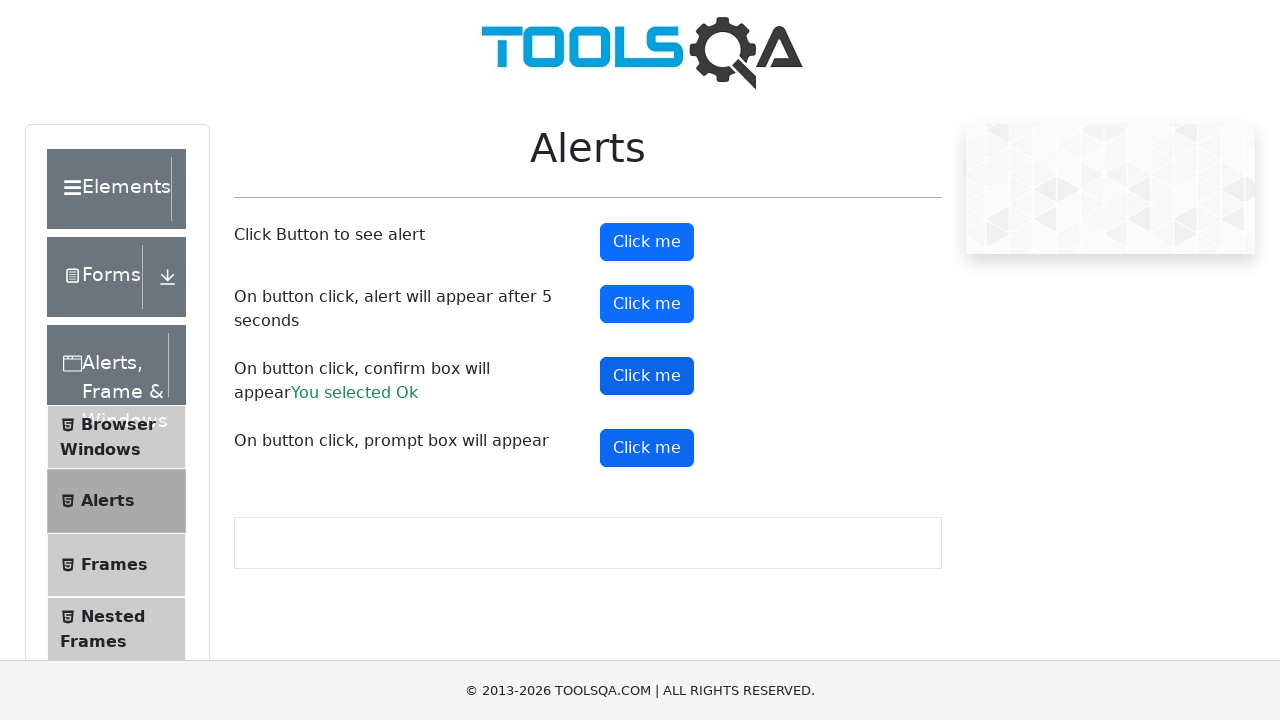

Waited 500ms for prompt dialog to appear
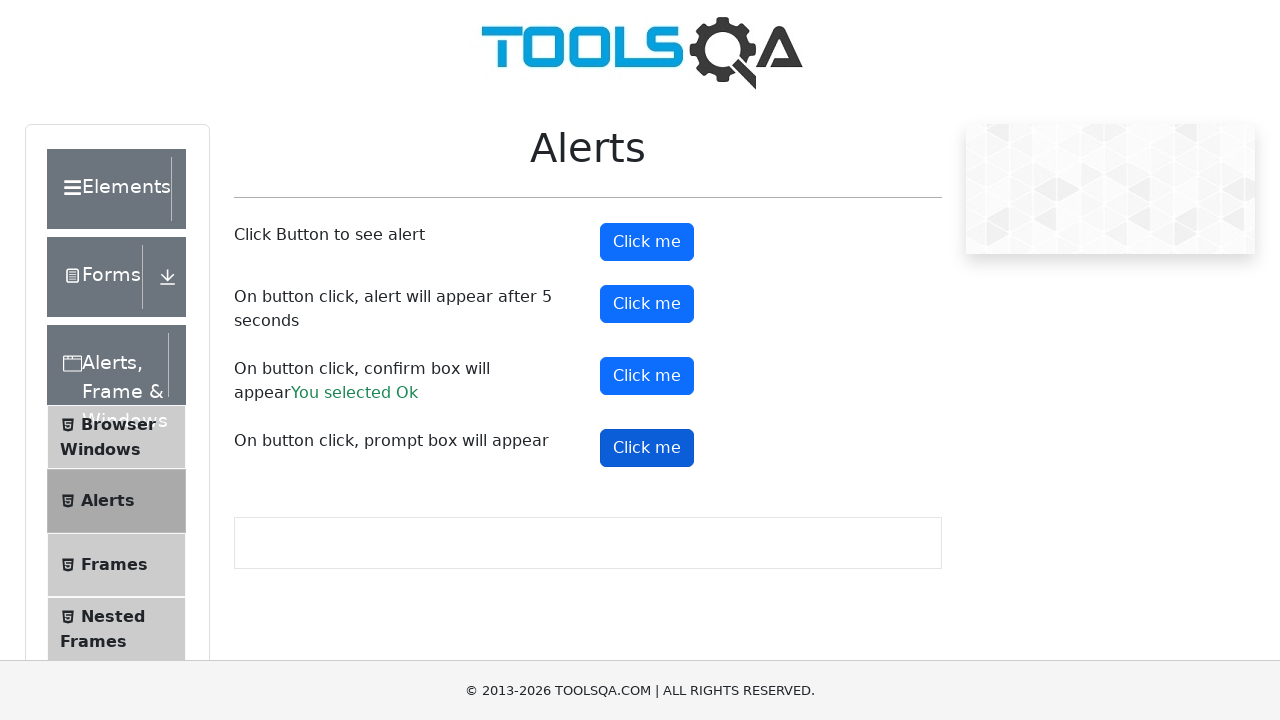

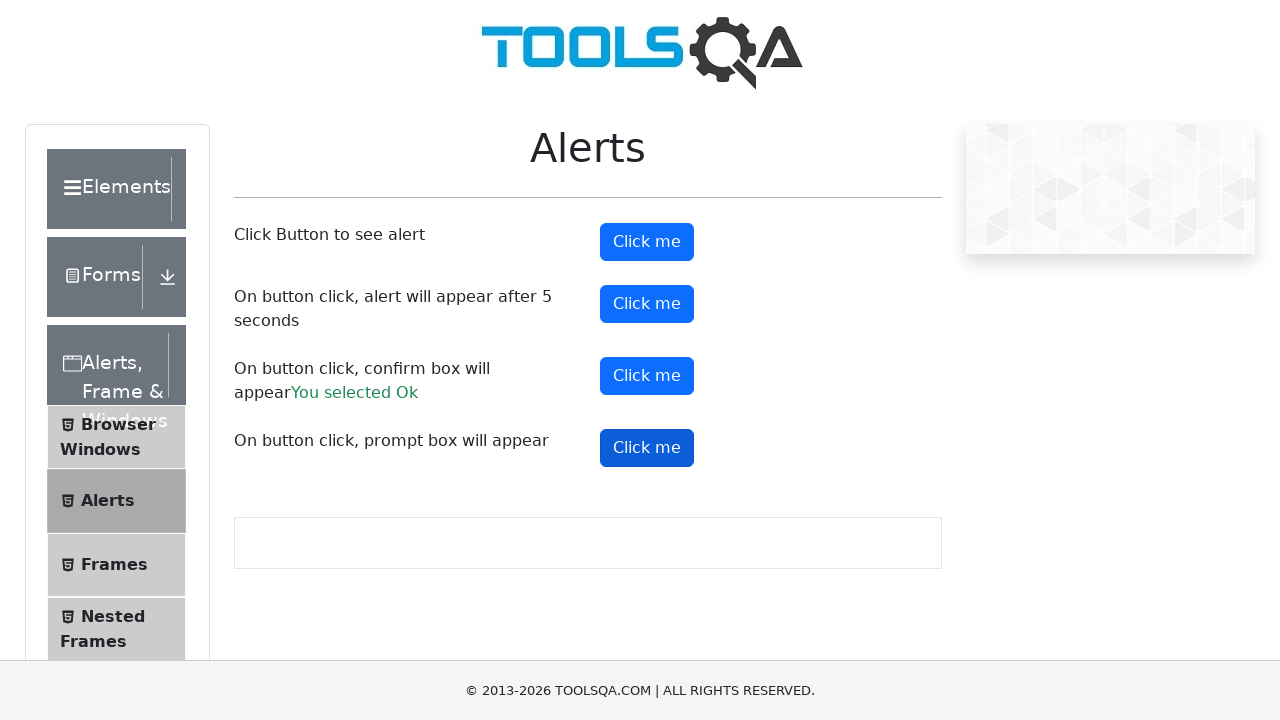